Navigates to the Inputs page and enters a number into the input field

Starting URL: https://the-internet.herokuapp.com

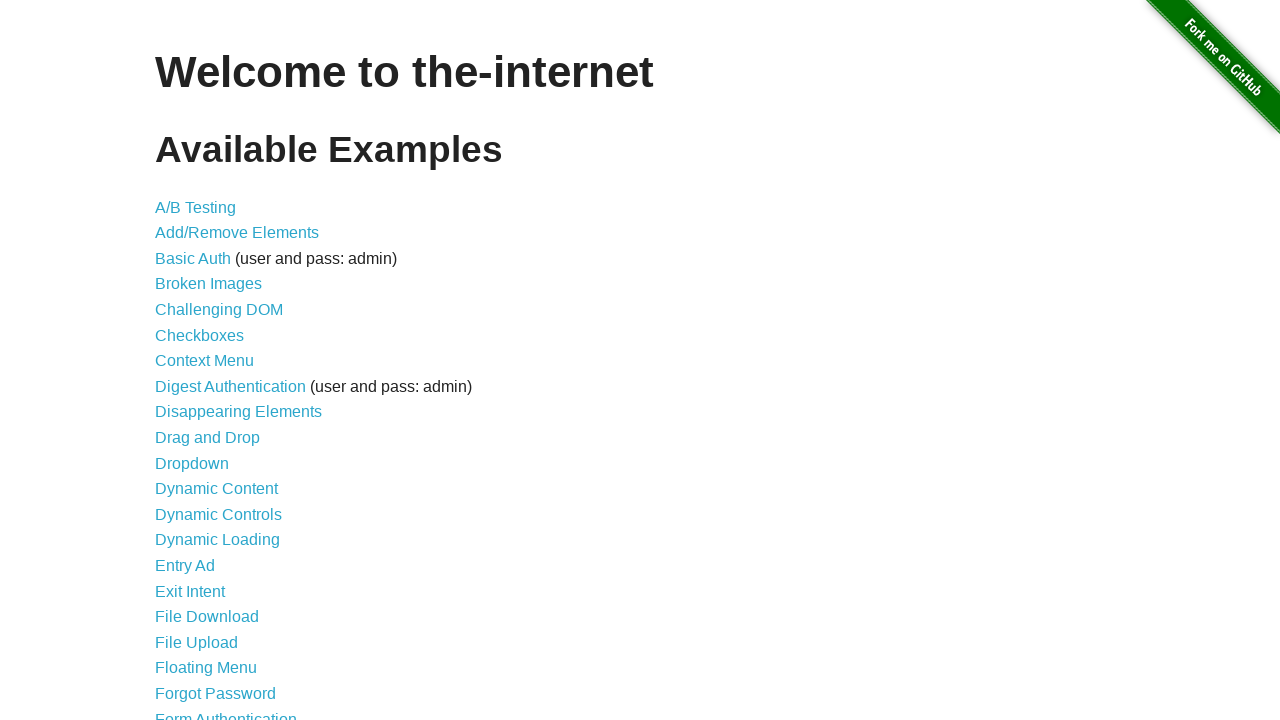

Clicked on Inputs link at (176, 361) on text=Inputs
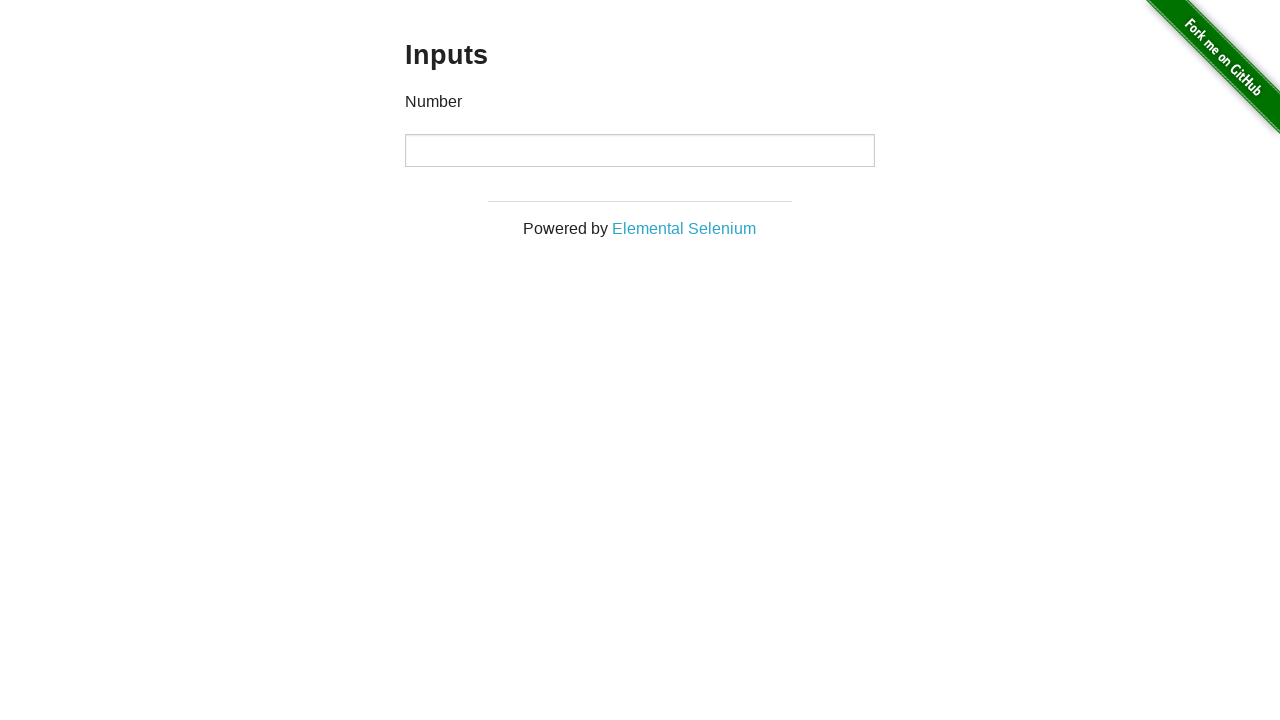

Inputs page loaded successfully
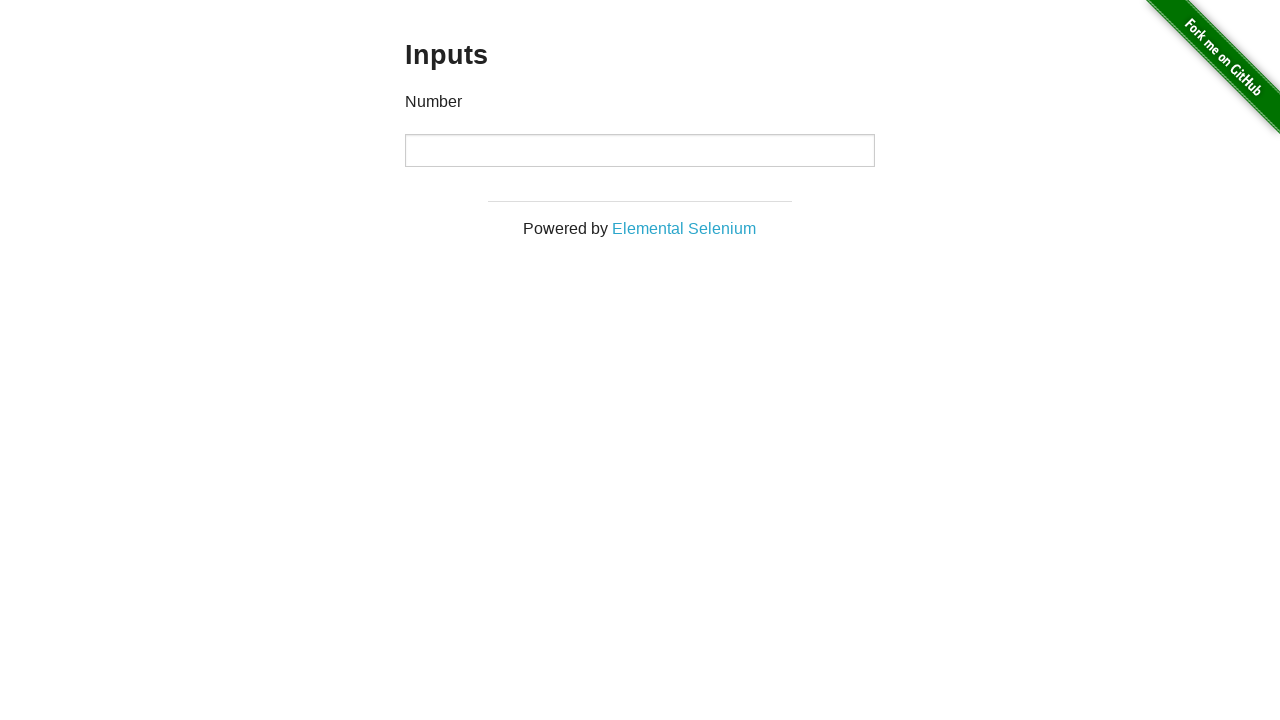

Verified page heading is 'Inputs'
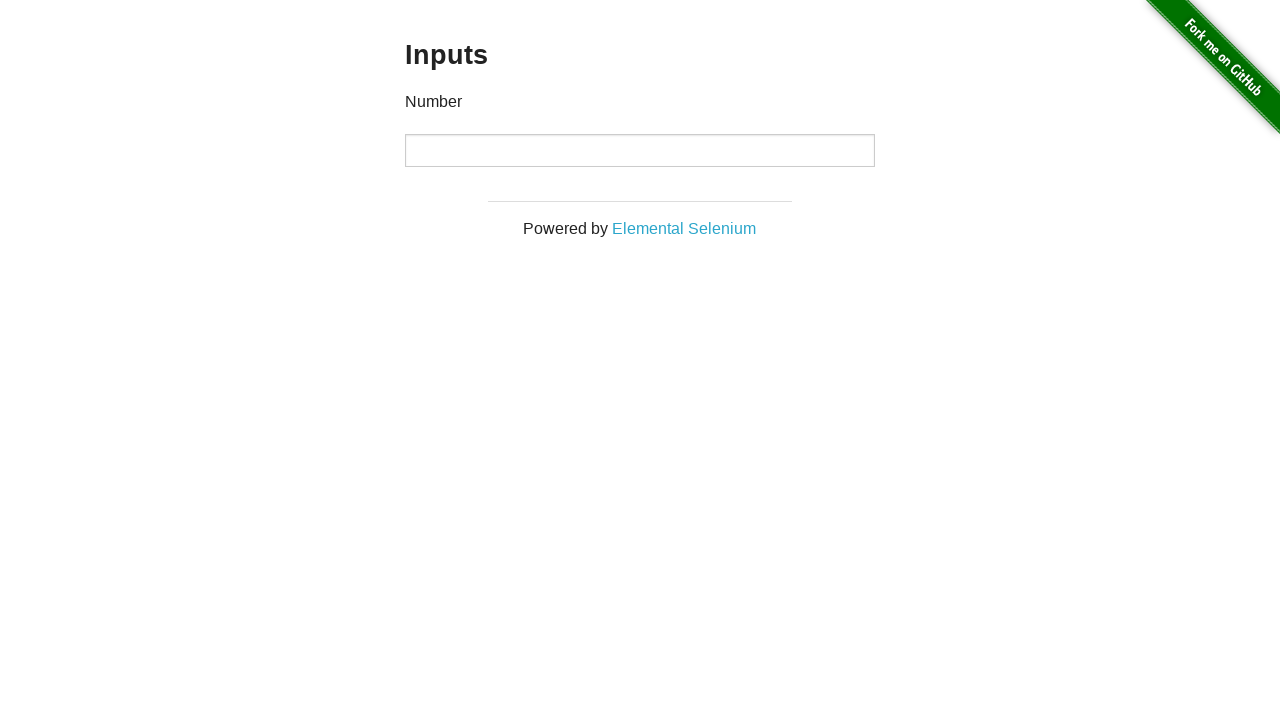

Entered value '50' into number input field on input[type='number']
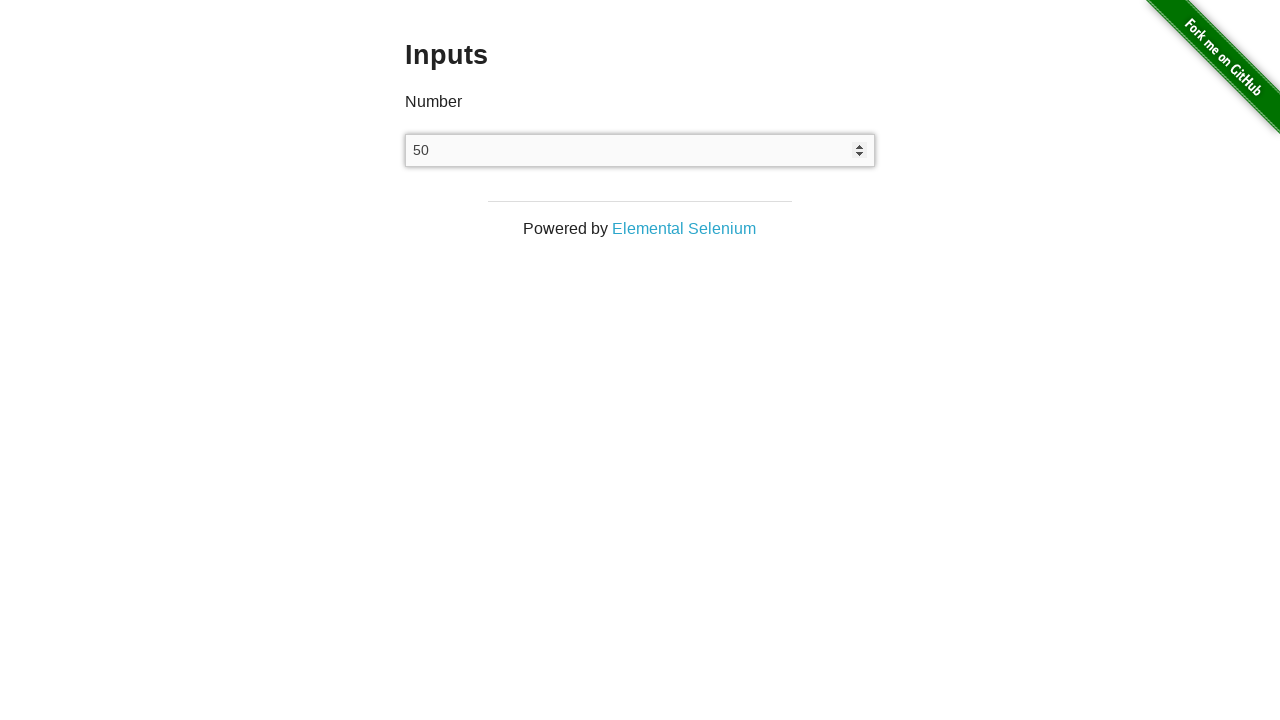

Verified number input contains value '50'
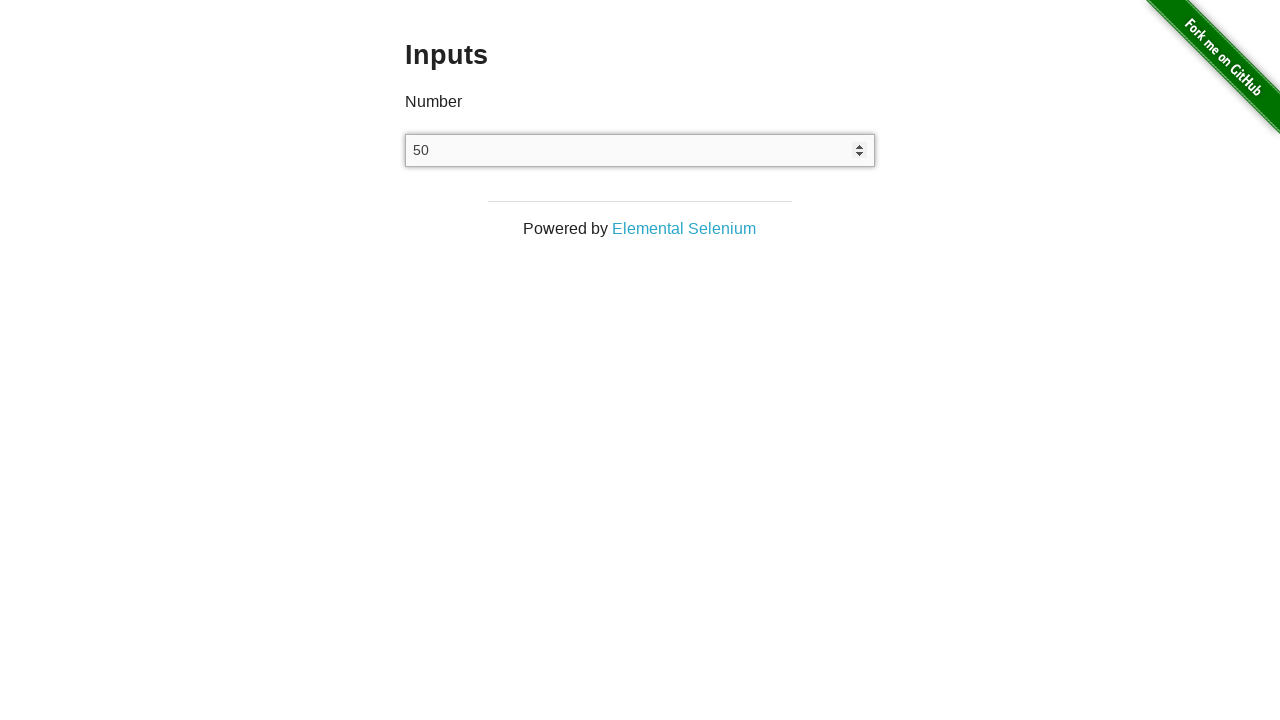

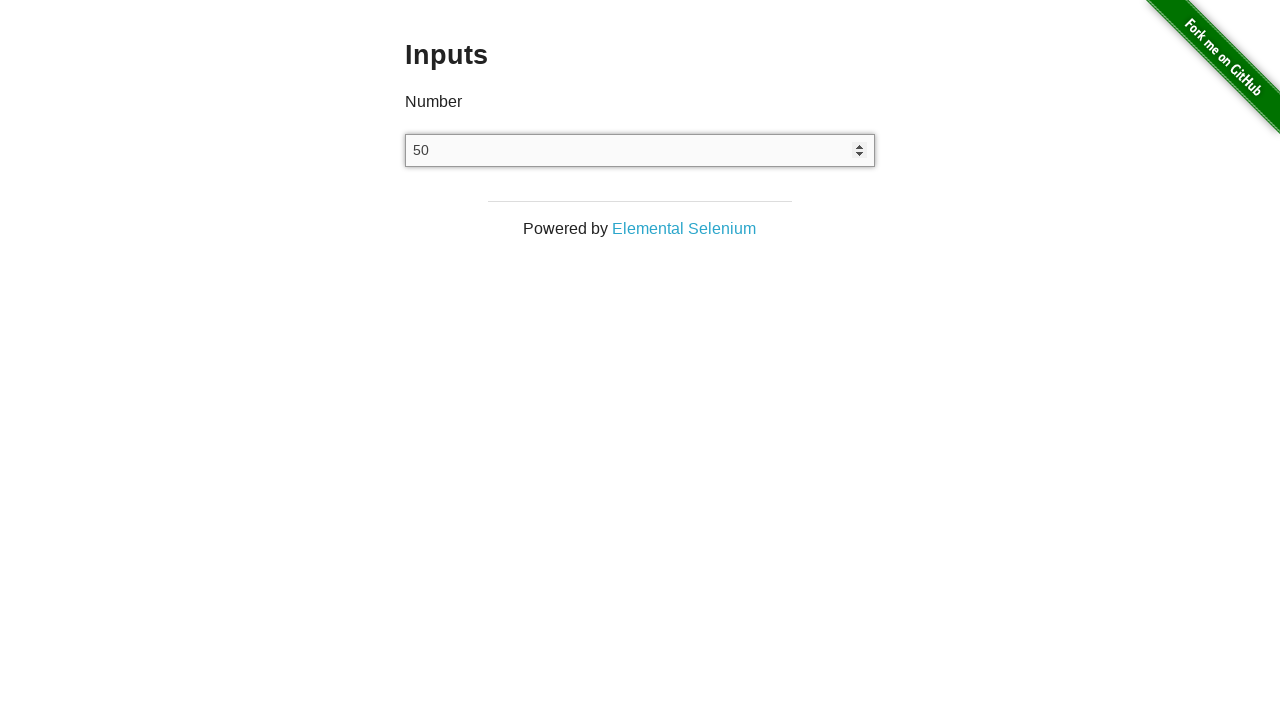